Tests navigation menu functionality on TechBeamers website by clicking on the first navigation menu item and then clicking on its submenu dropdown.

Starting URL: https://www.techbeamers.com

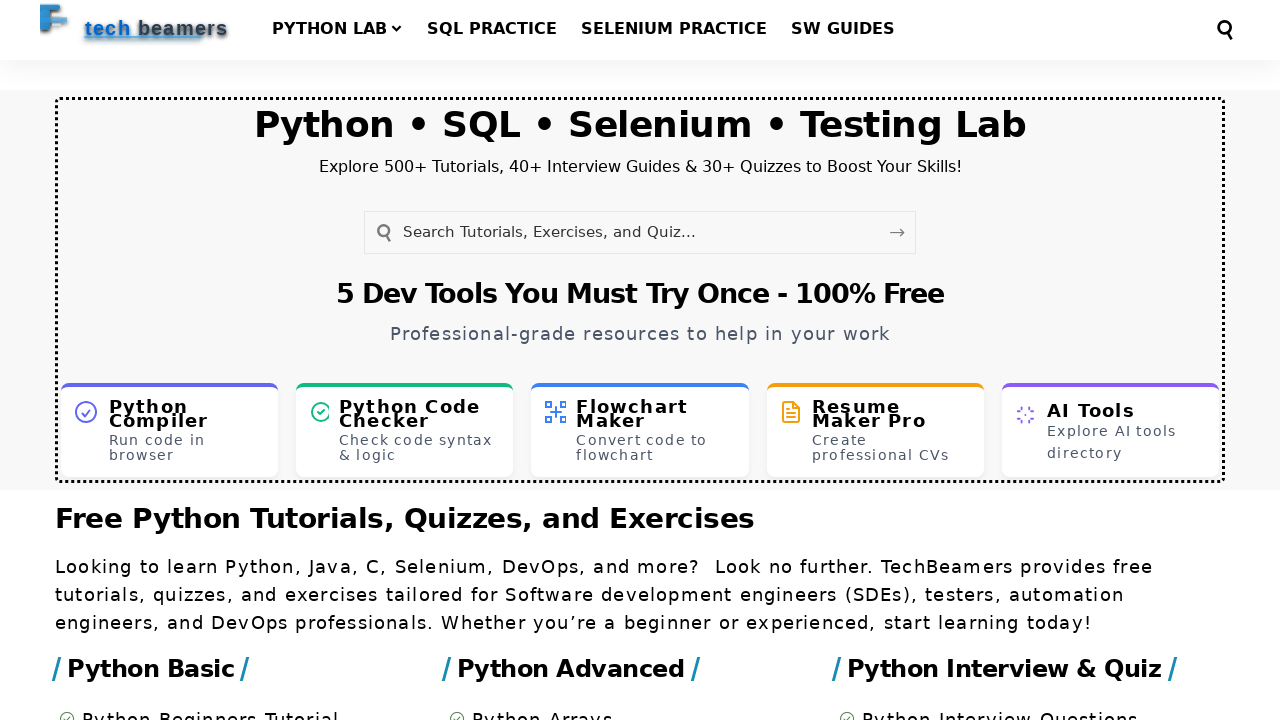

Waited for page to load (domcontentloaded)
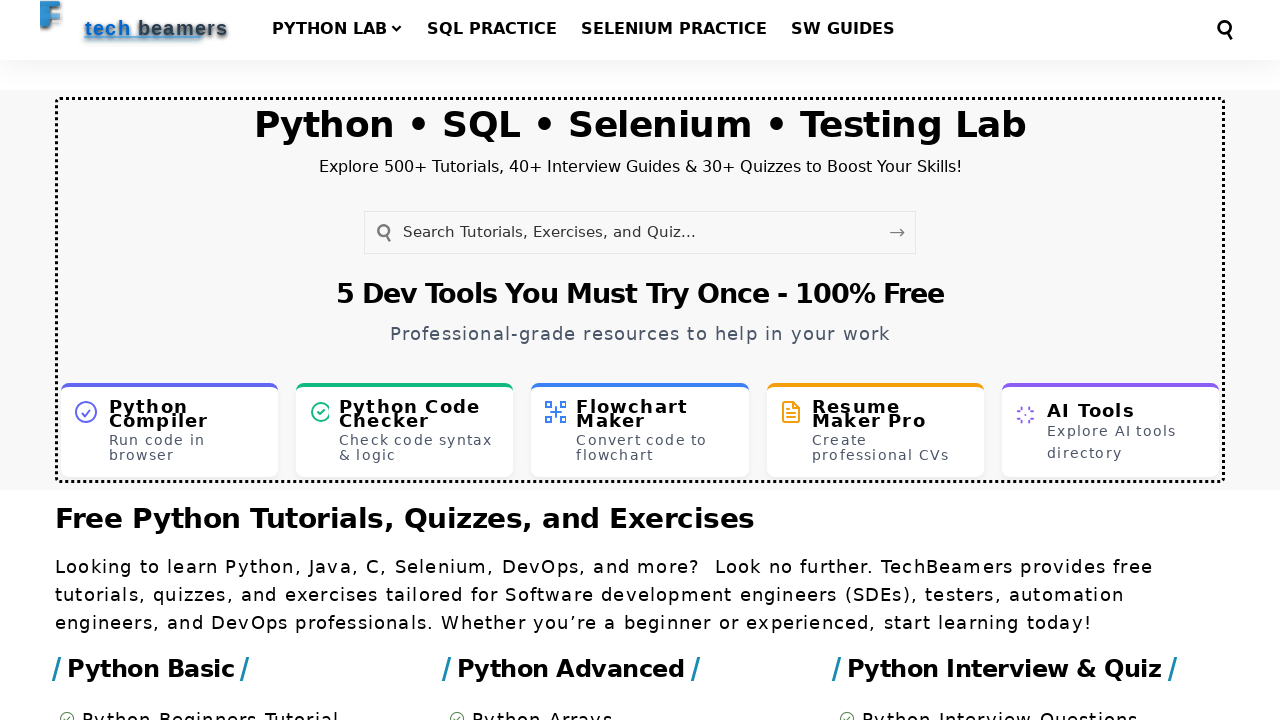

Clicked on first navigation menu item at (338, 30) on header nav ul > li:first-child > a
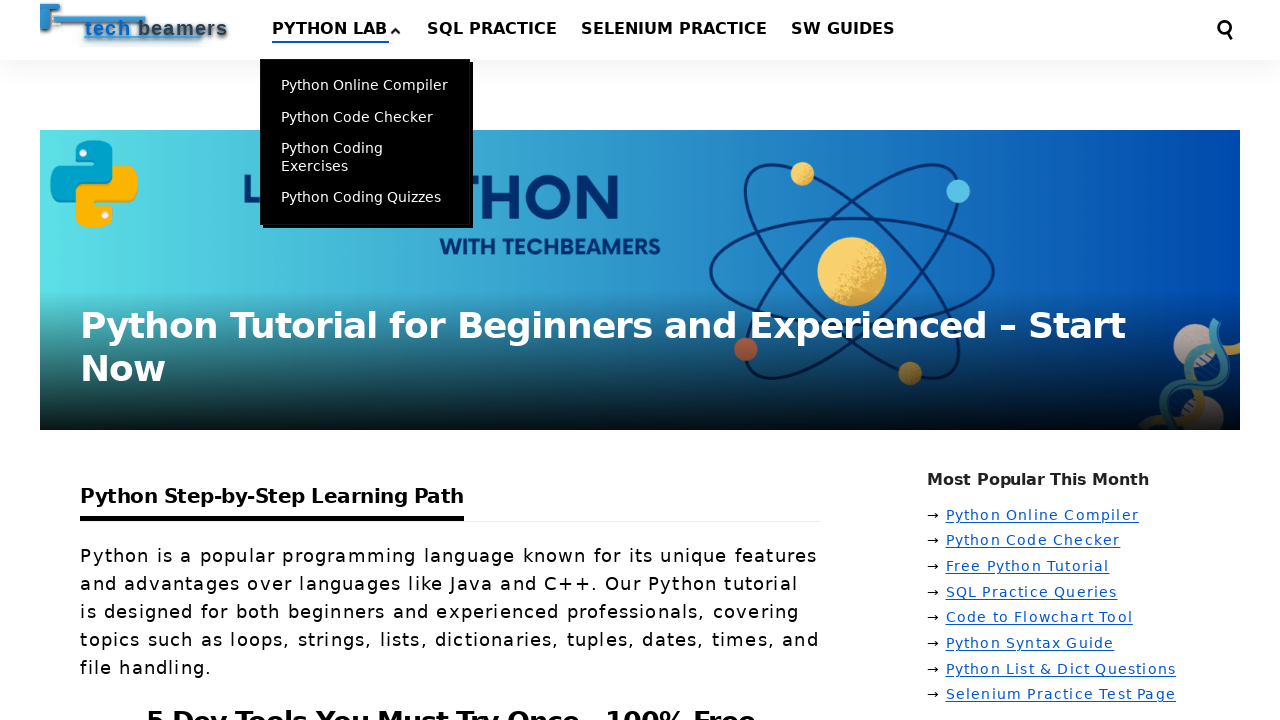

Waited 1000ms for submenu to appear
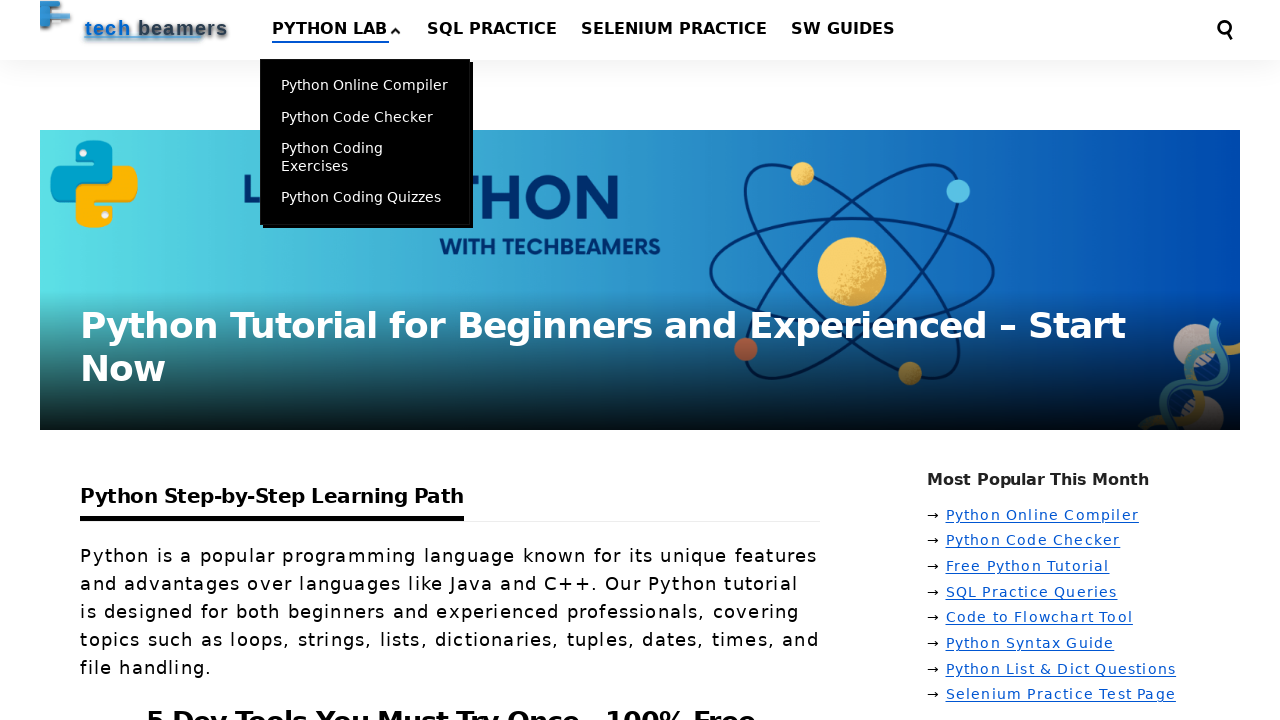

Clicked on the submenu dropdown of first navigation item at (365, 142) on header nav ul > li:first-child > ul
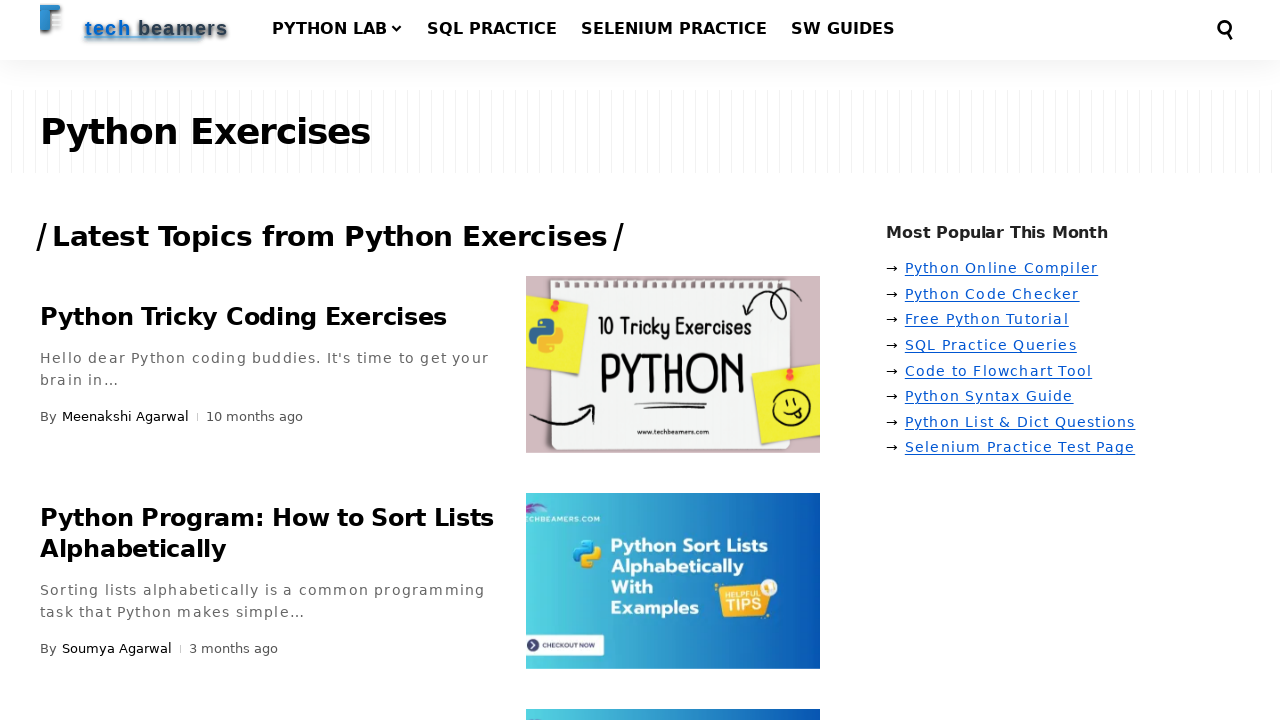

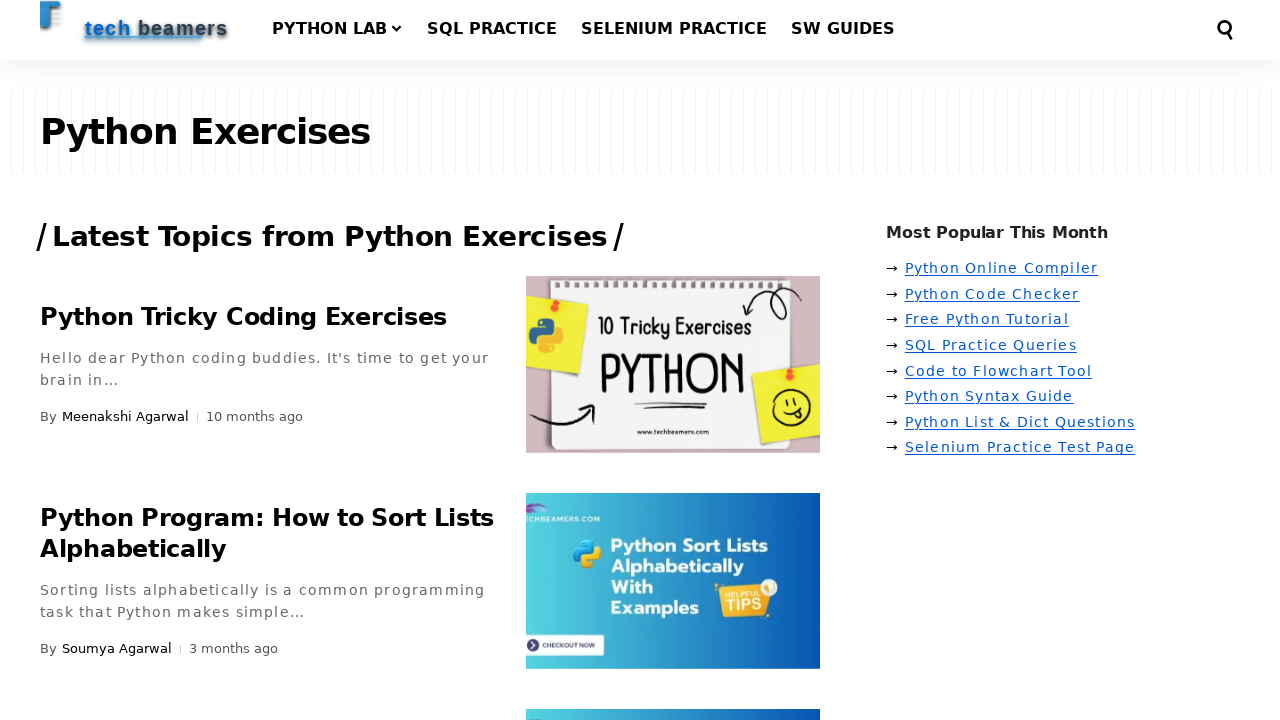